Tests the key presses functionality by pressing the TAB key and verifying that the page correctly displays the key that was entered.

Starting URL: http://the-internet.herokuapp.com/key_presses

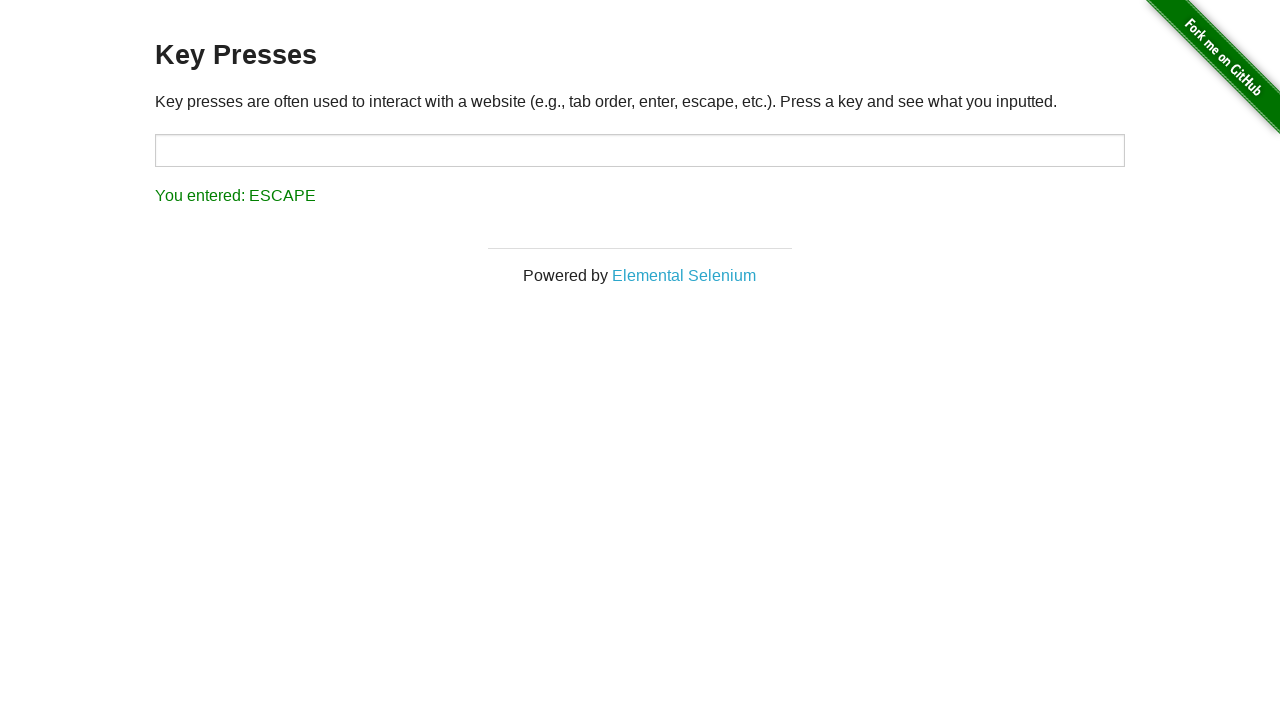

Navigated to key presses test page
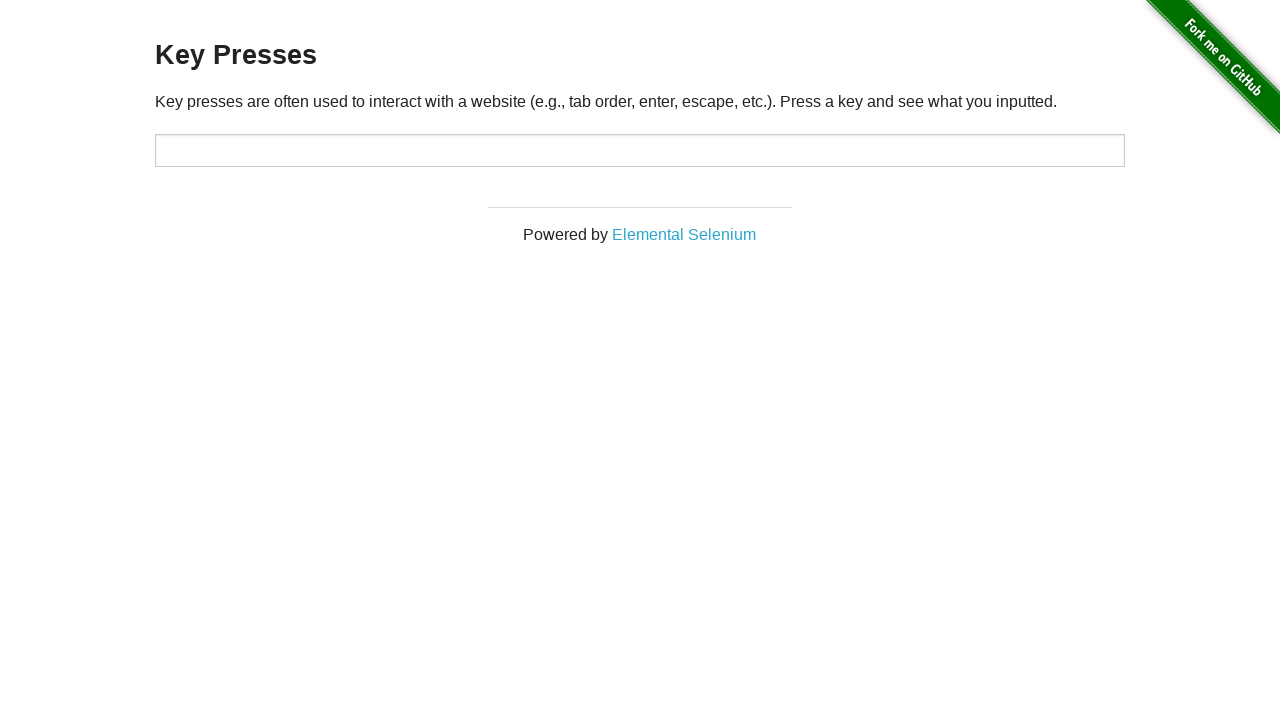

Clicked on the target input field to focus it at (640, 150) on #target
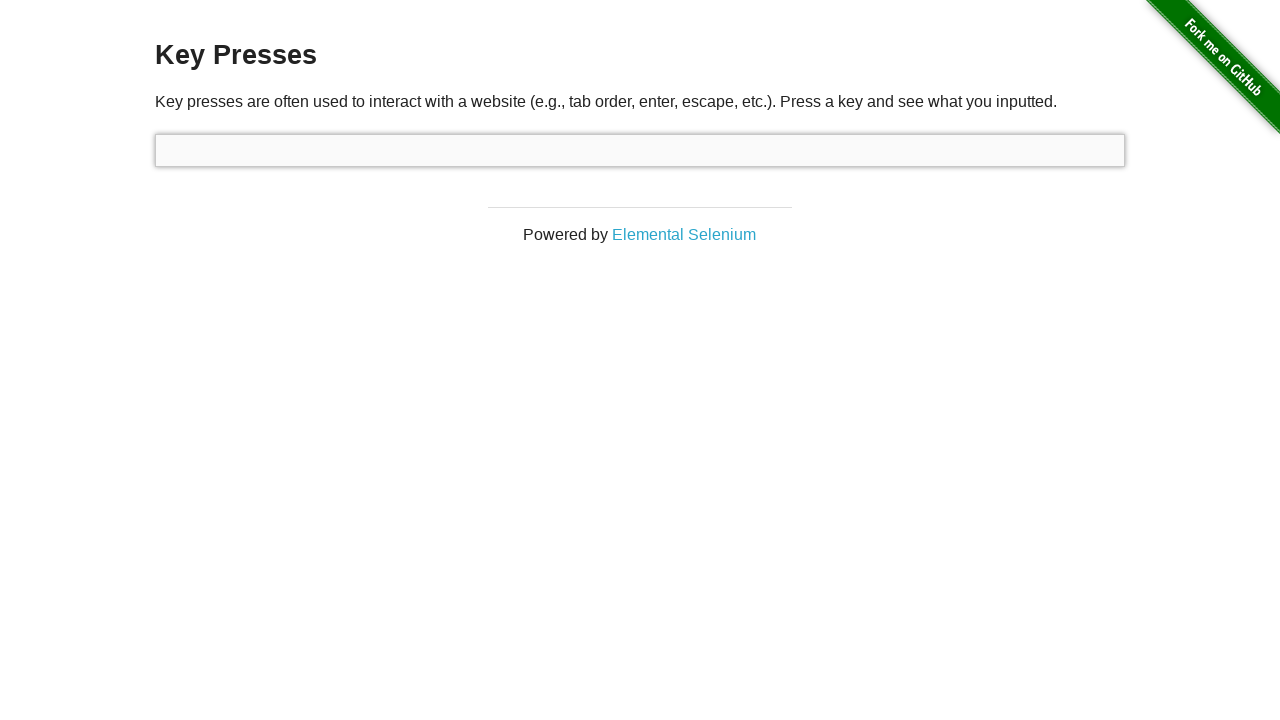

Pressed the TAB key
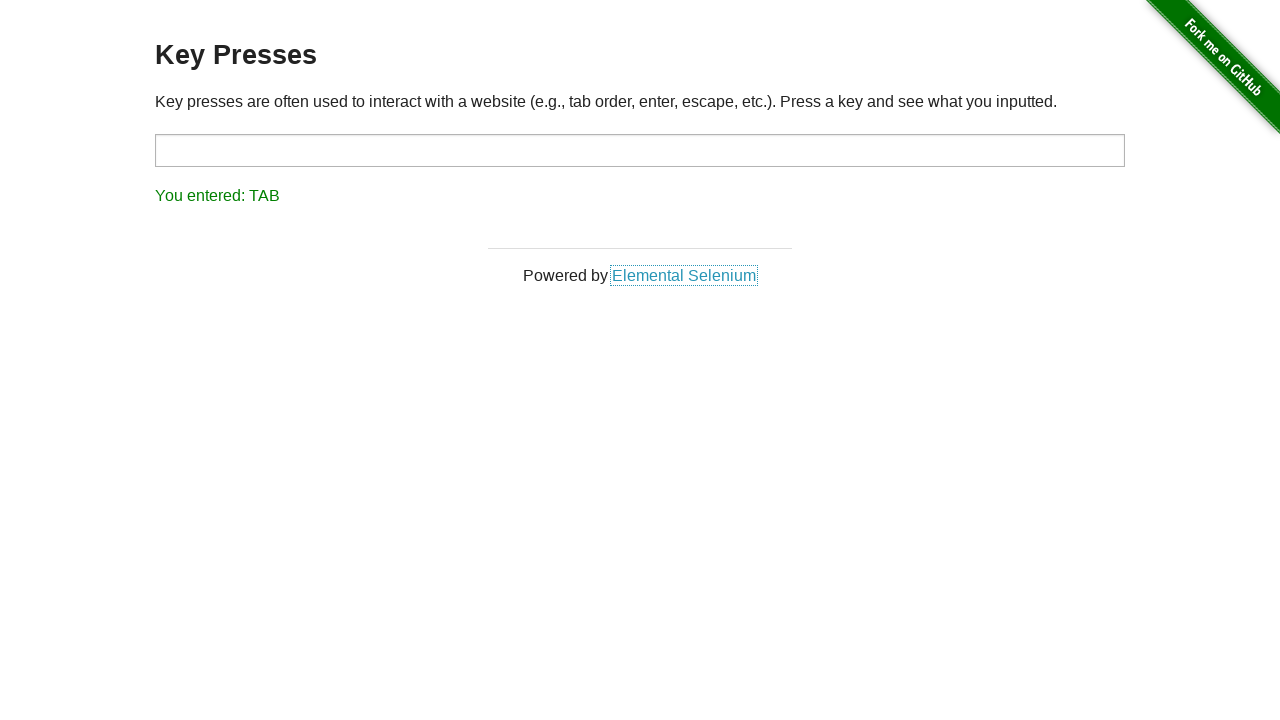

Retrieved result text displaying entered key
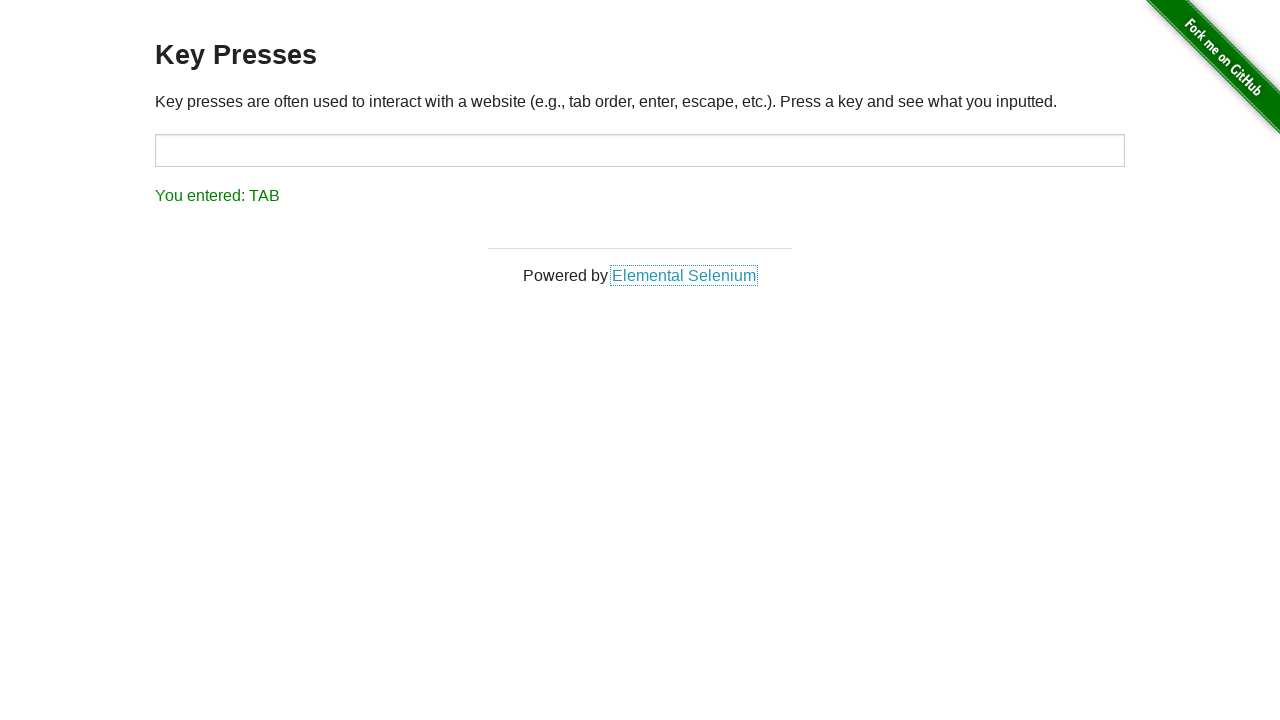

Verified that 'You entered: TAB' is displayed correctly
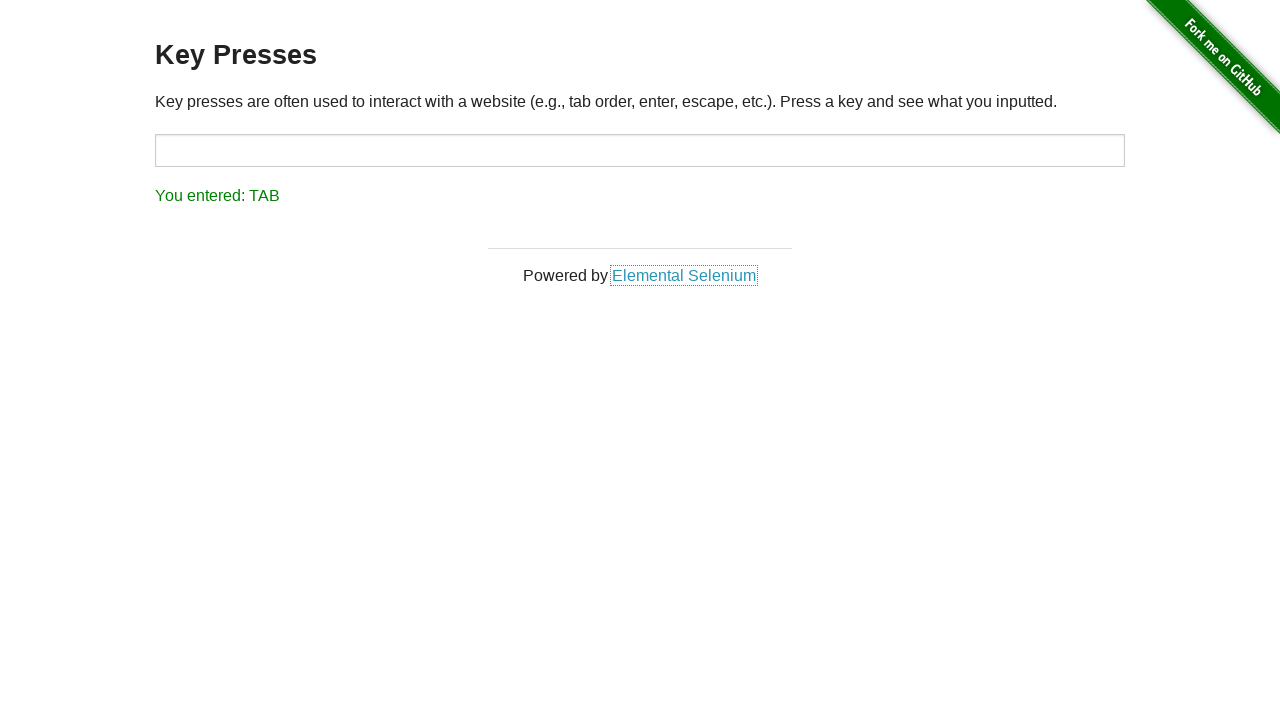

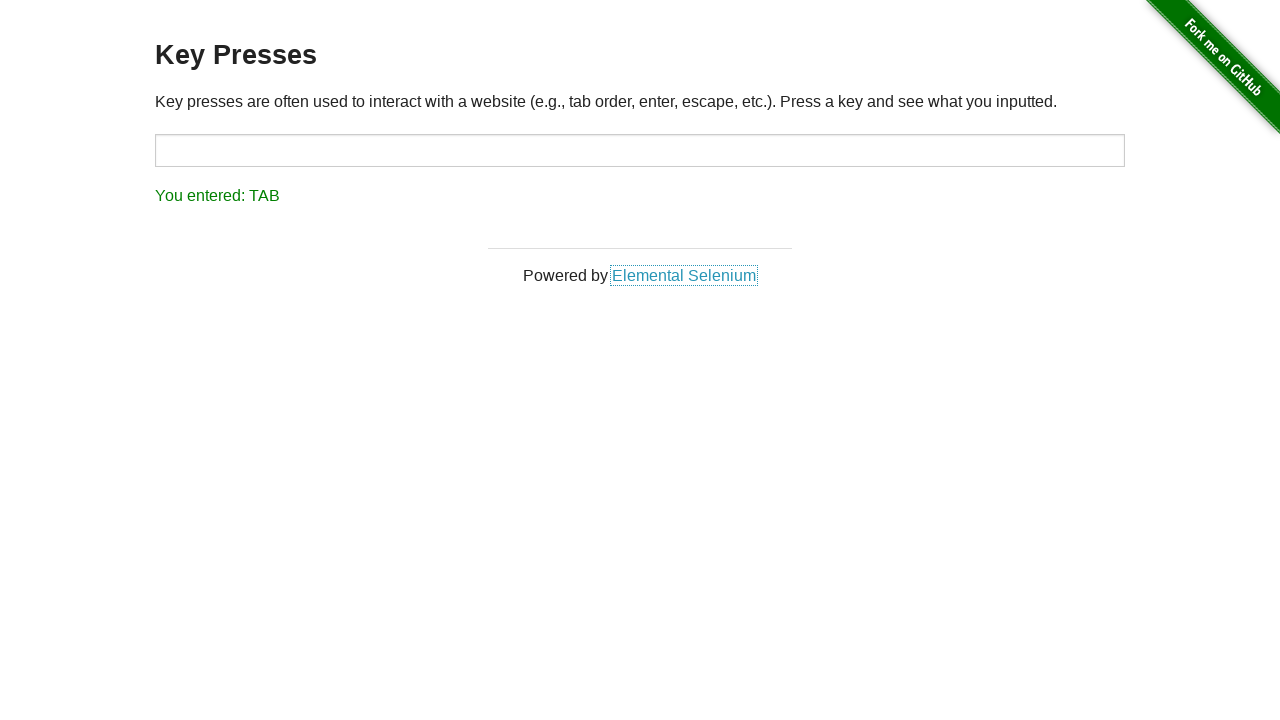